Tests opening multiple tabs by right-clicking on navigation links (Downloads, Documentation, Projects) on the Selenium website and switching between the opened tabs

Starting URL: https://www.selenium.dev/

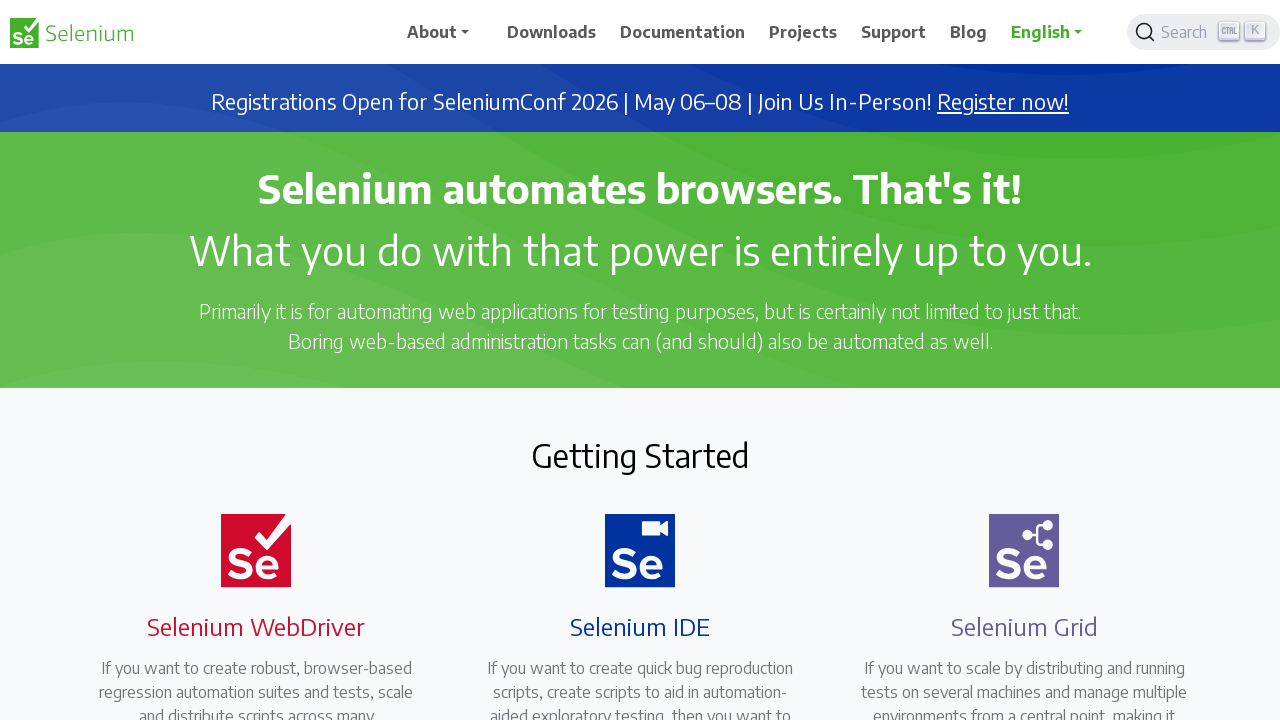

Right-clicked on Downloads navigation link at (552, 32) on xpath=//span[text()='Downloads']
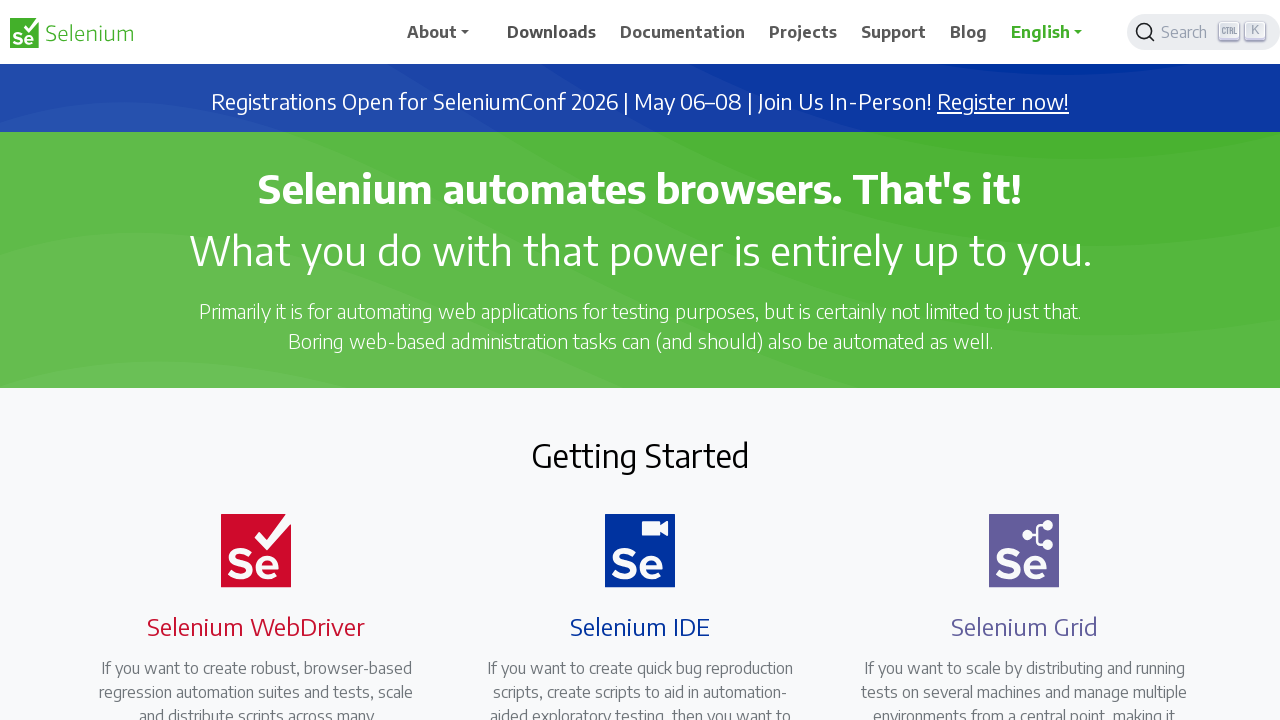

Pressed 't' to open Downloads link in new tab
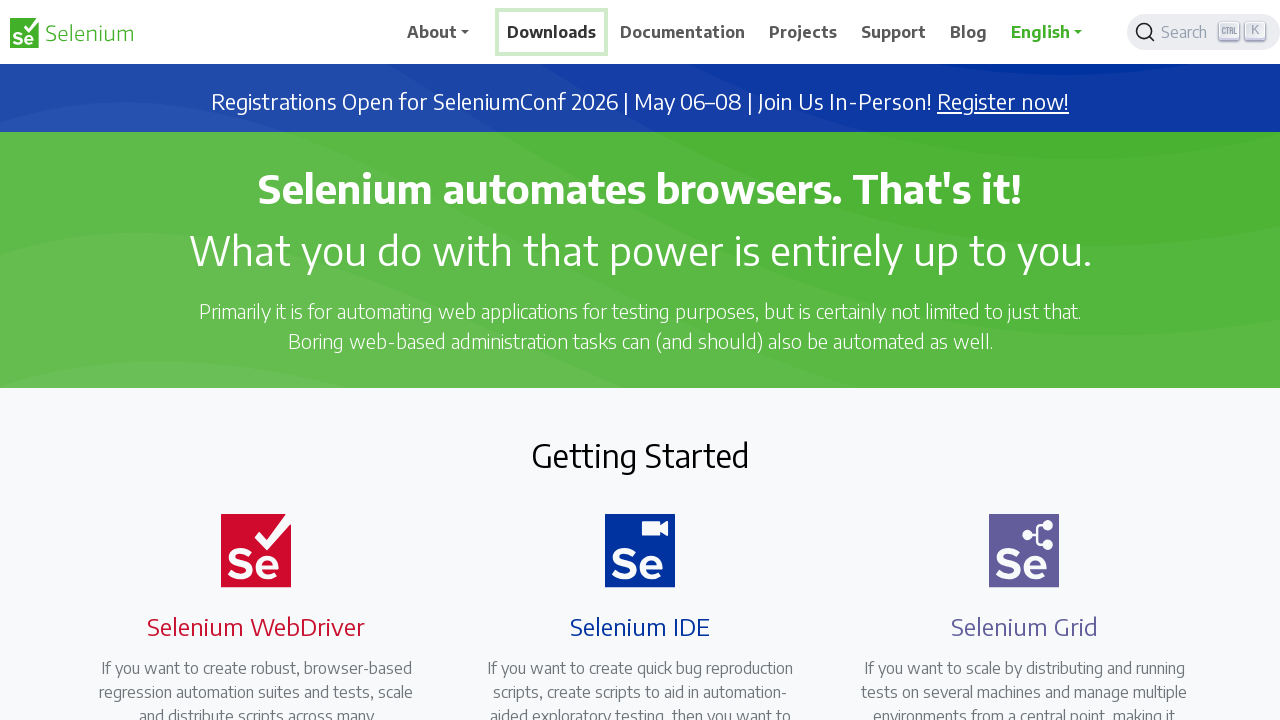

Waited for new tab to open
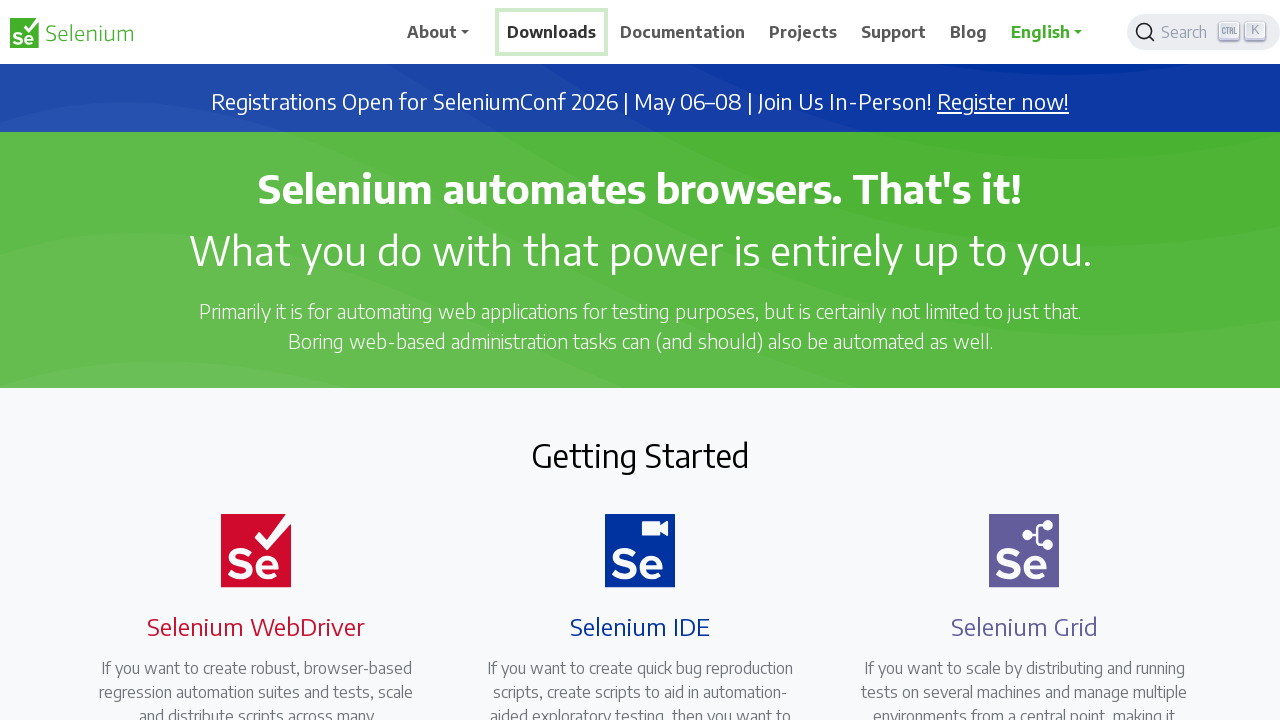

Right-clicked on Documentation navigation link at (683, 32) on xpath=//span[text()='Documentation']
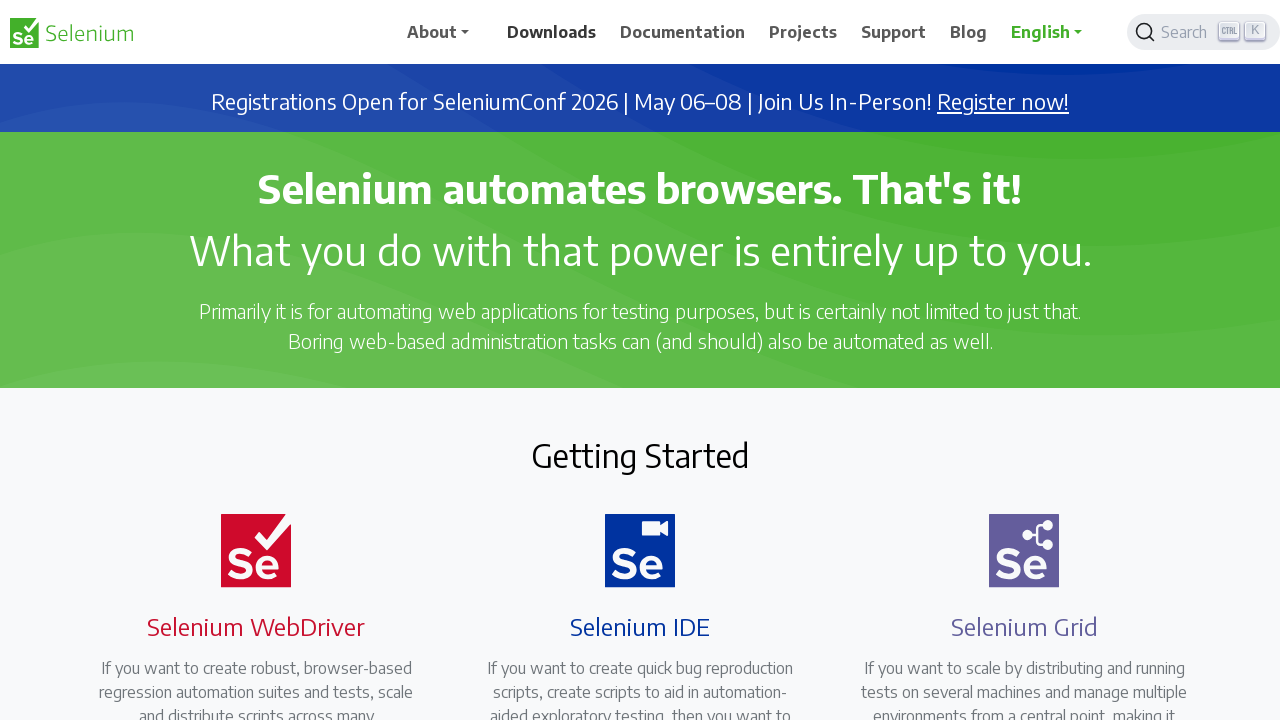

Pressed 't' to open Documentation link in new tab
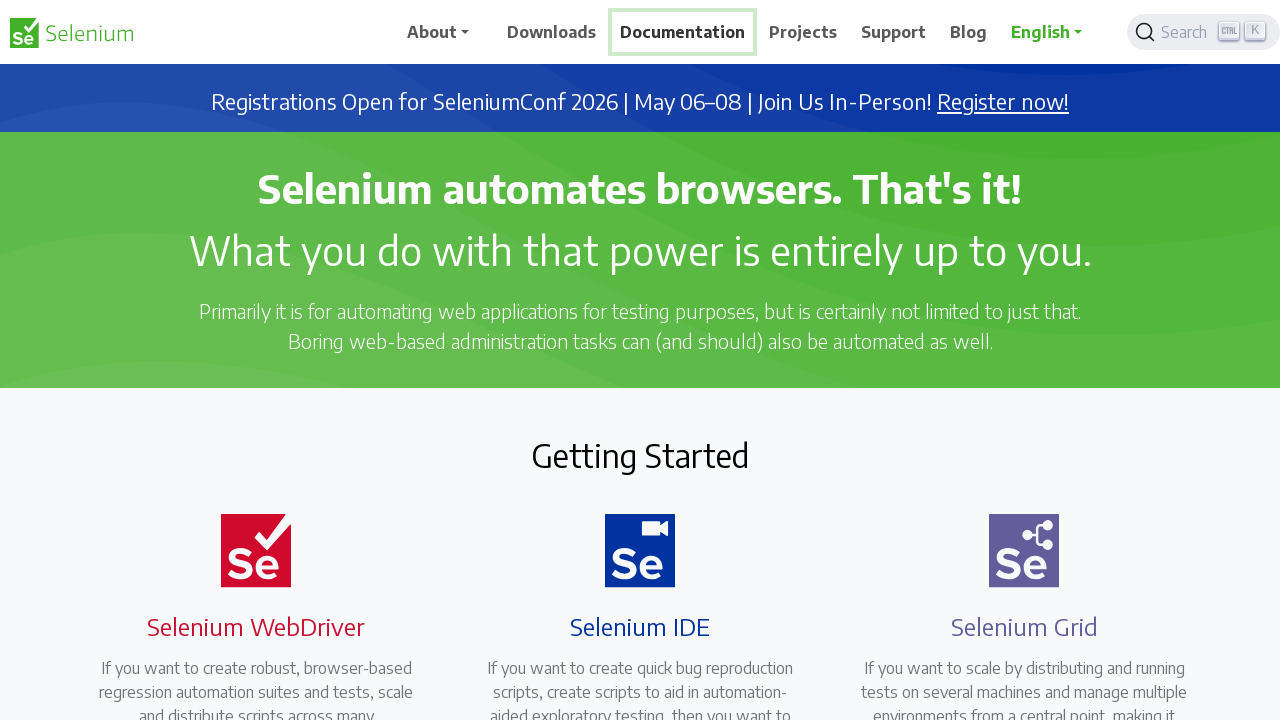

Waited for new tab to open
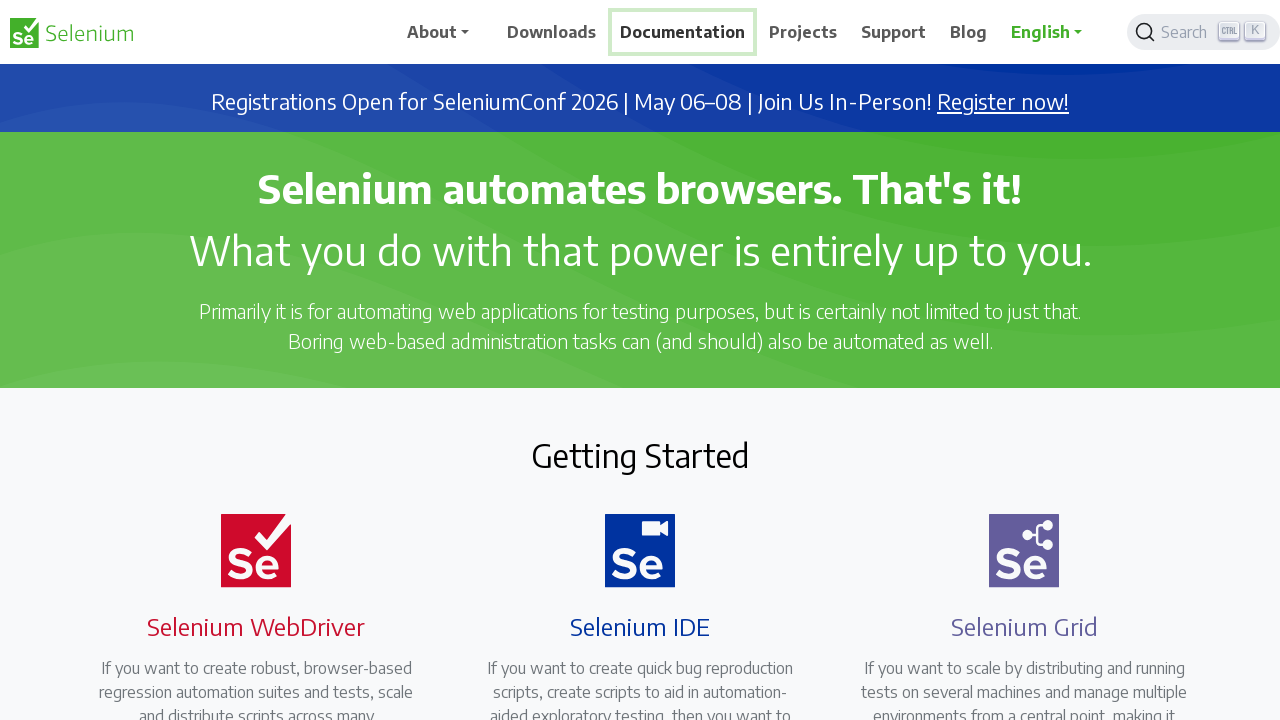

Right-clicked on Projects navigation link at (803, 32) on xpath=//span[text()='Projects']
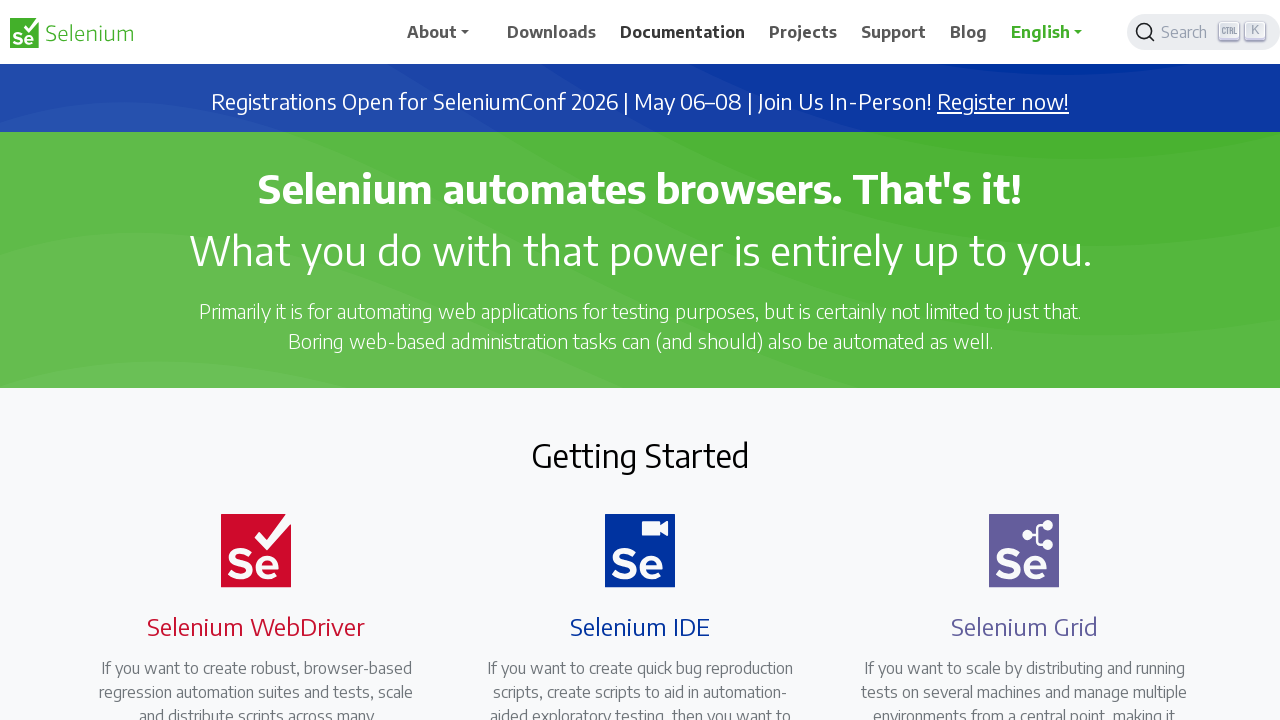

Pressed 't' to open Projects link in new tab
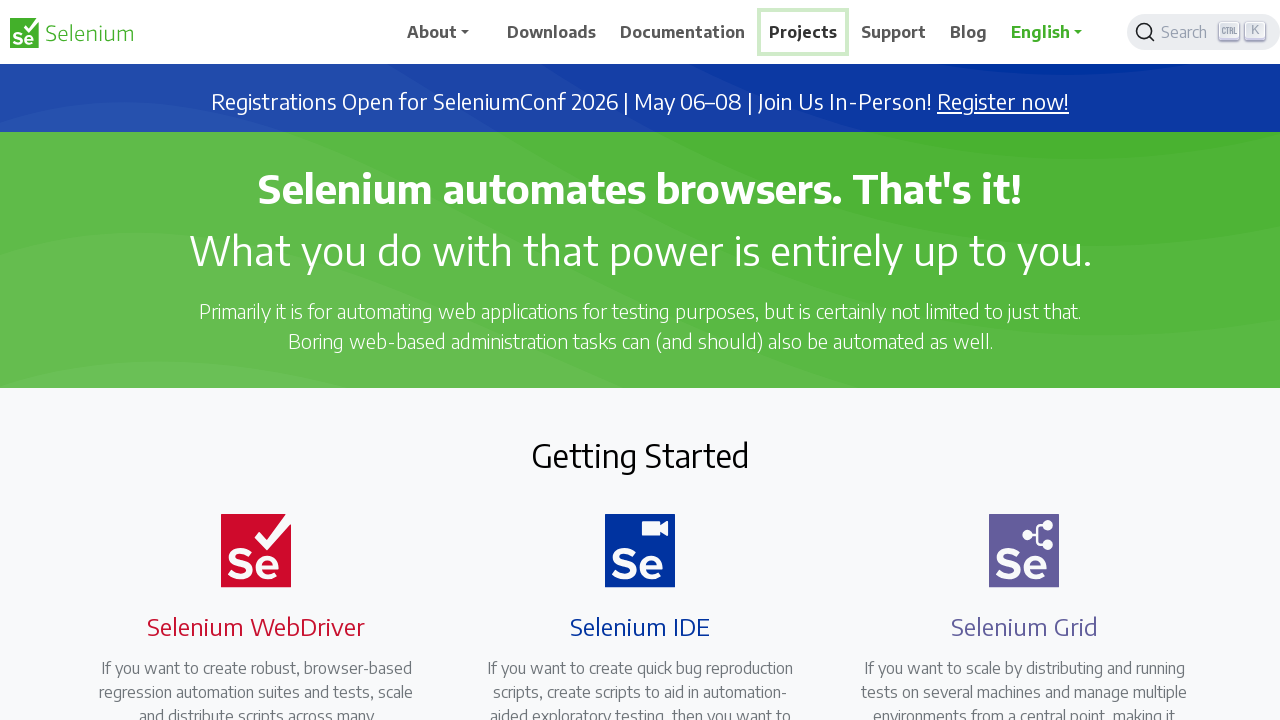

Waited for new tab to open
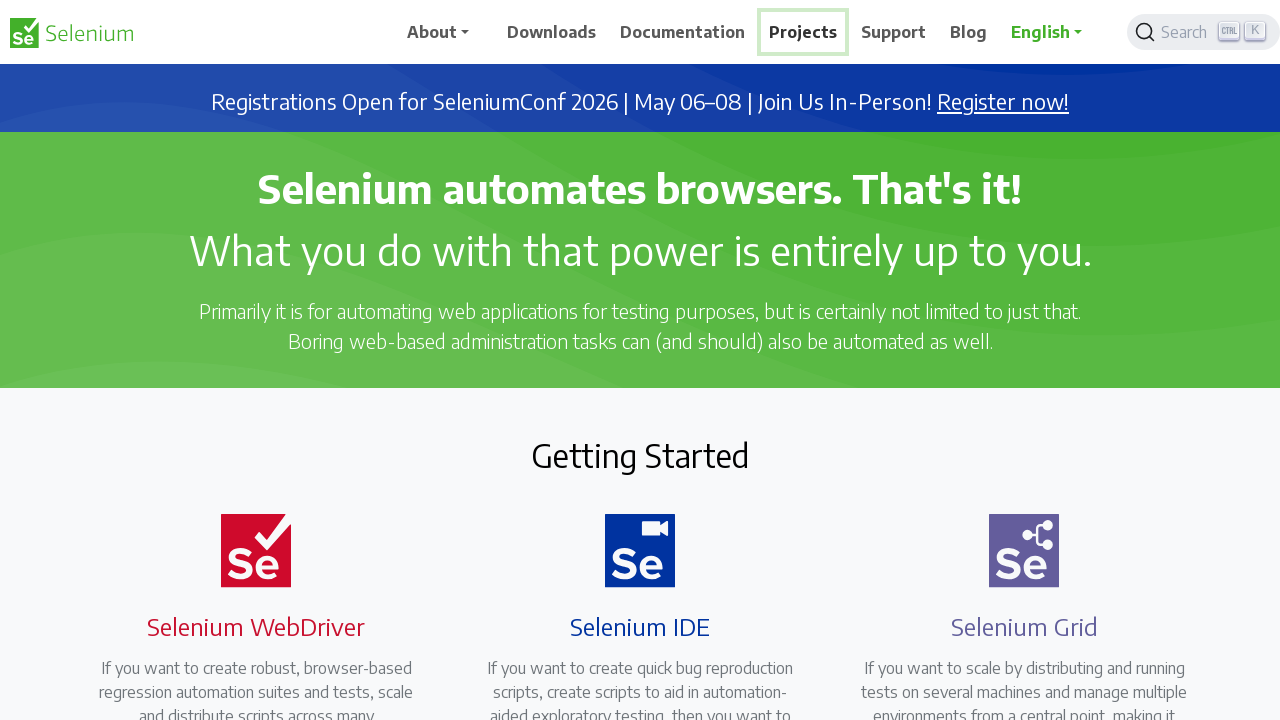

Retrieved all open pages/tabs from context
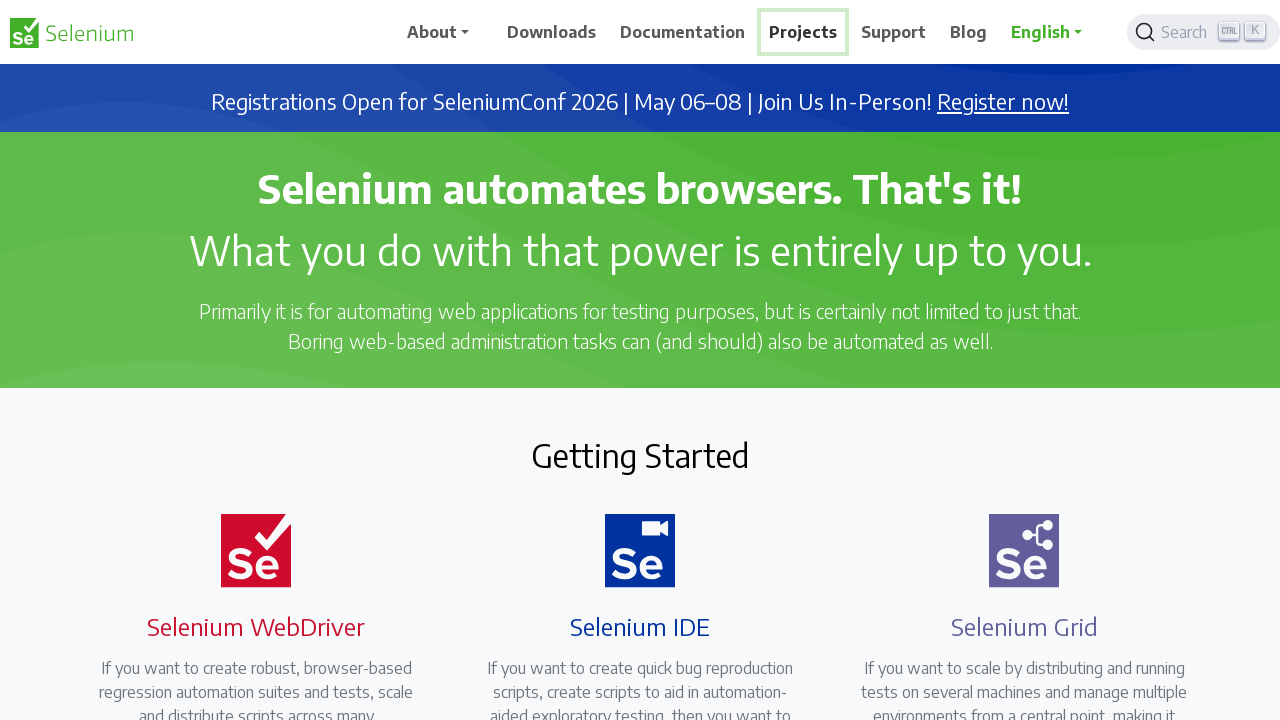

Switched to first tab (original Selenium website)
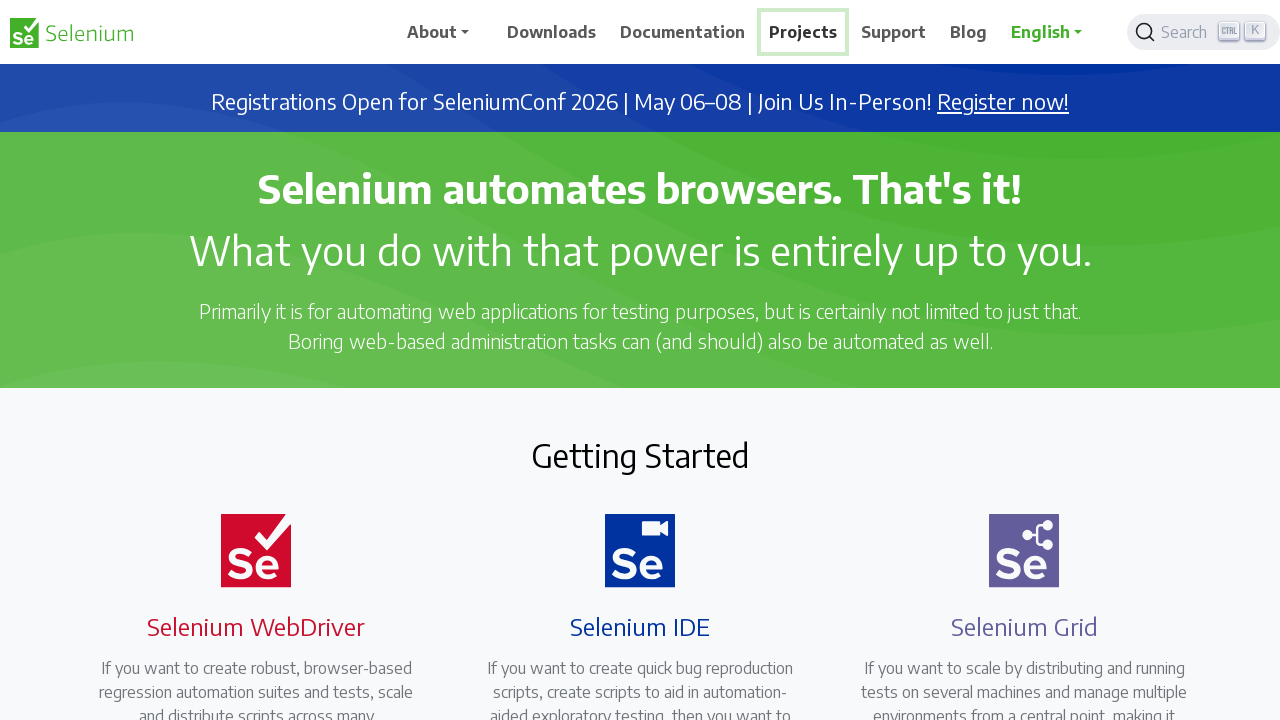

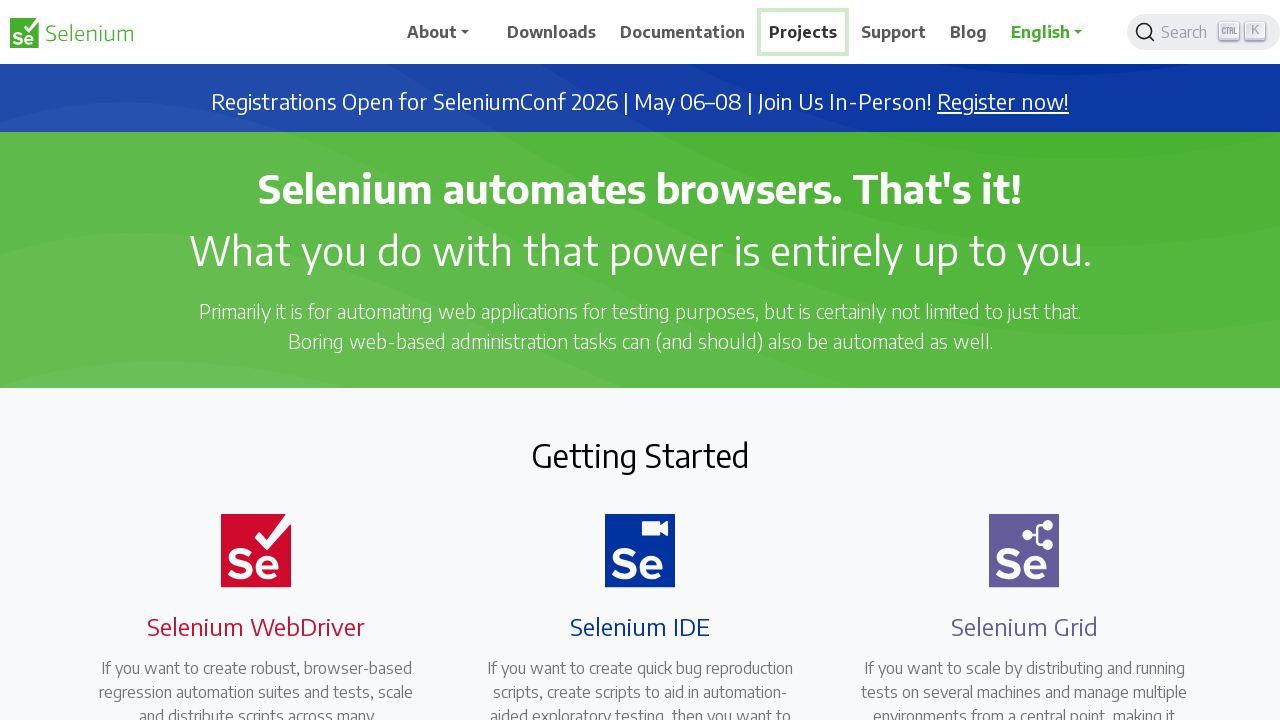